Tests scrolling into view functionality by navigating to the Large & Deep DOM page and scrolling a large table element into view using JavaScript.

Starting URL: https://the-internet.herokuapp.com/

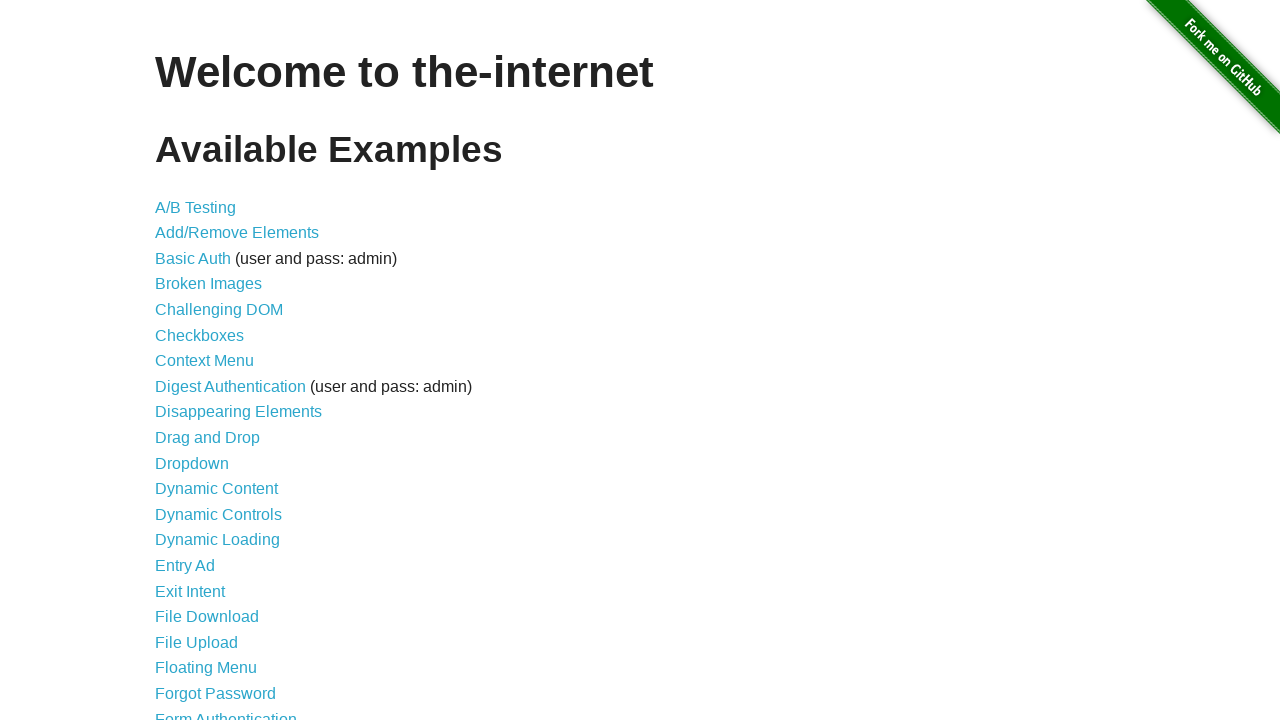

Clicked on 'Large & Deep DOM' link at (225, 361) on text=Large & Deep DOM
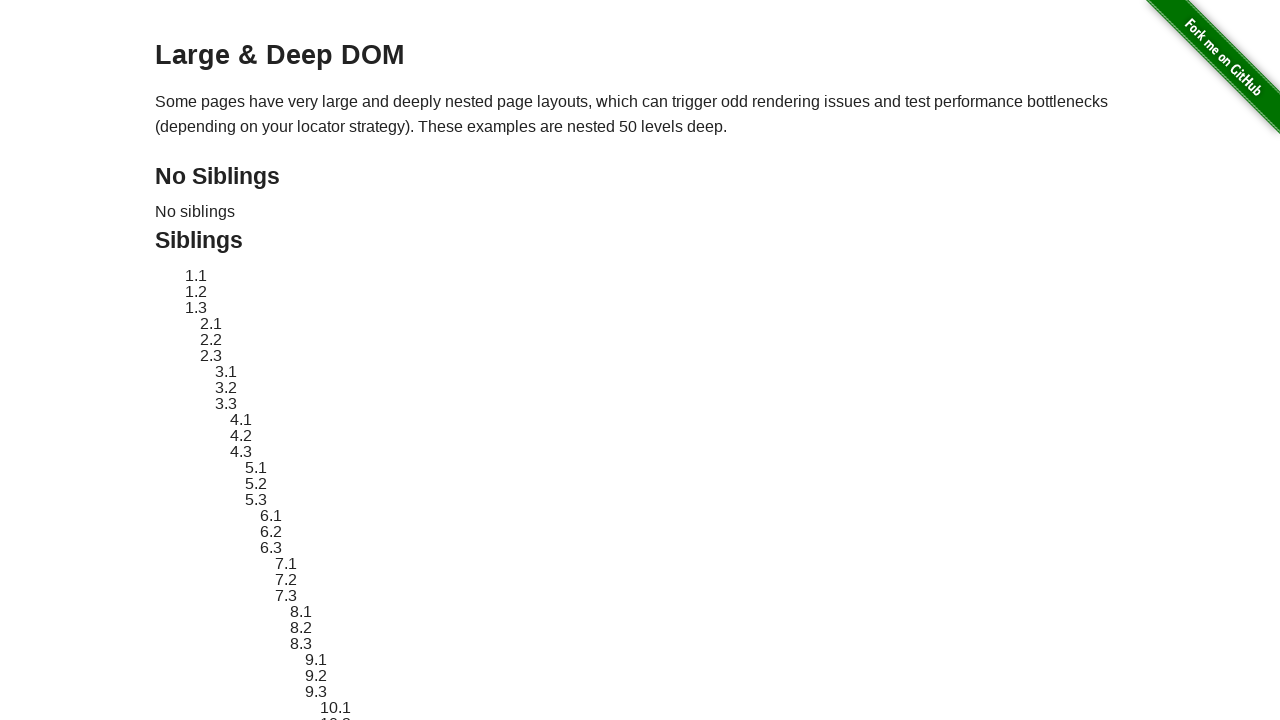

Large table element loaded and is present
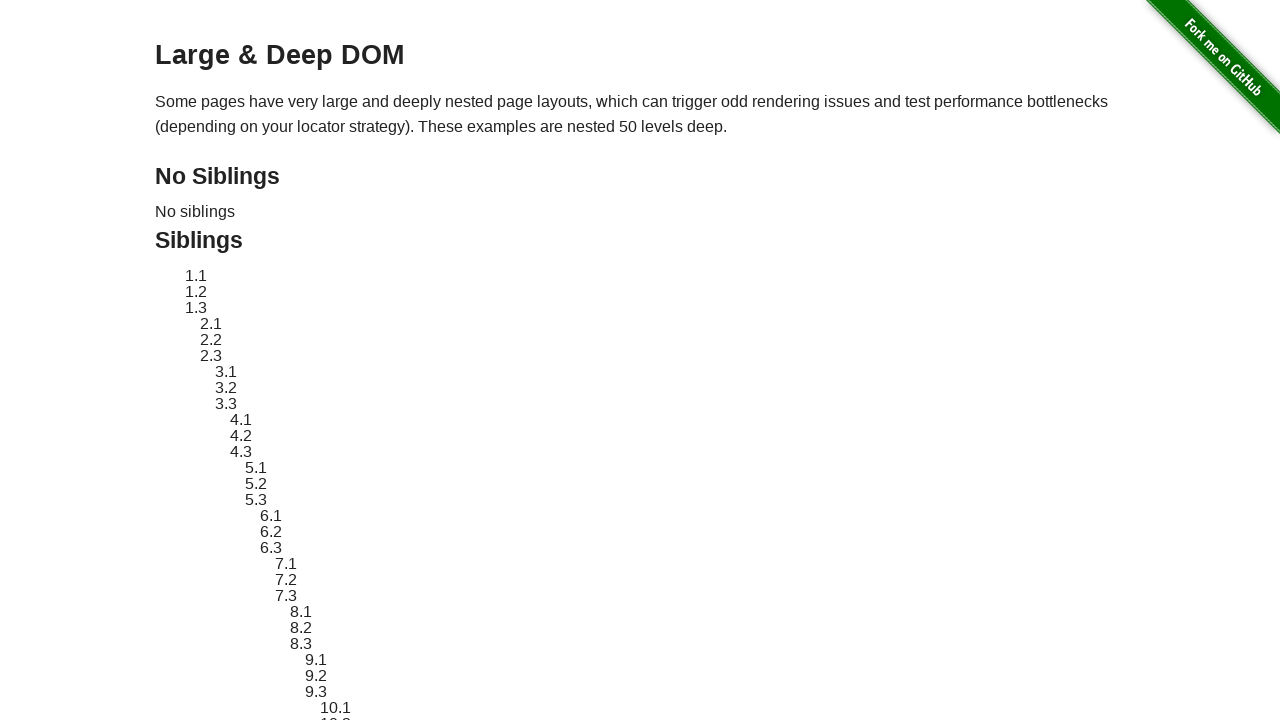

Scrolled large table into view using JavaScript
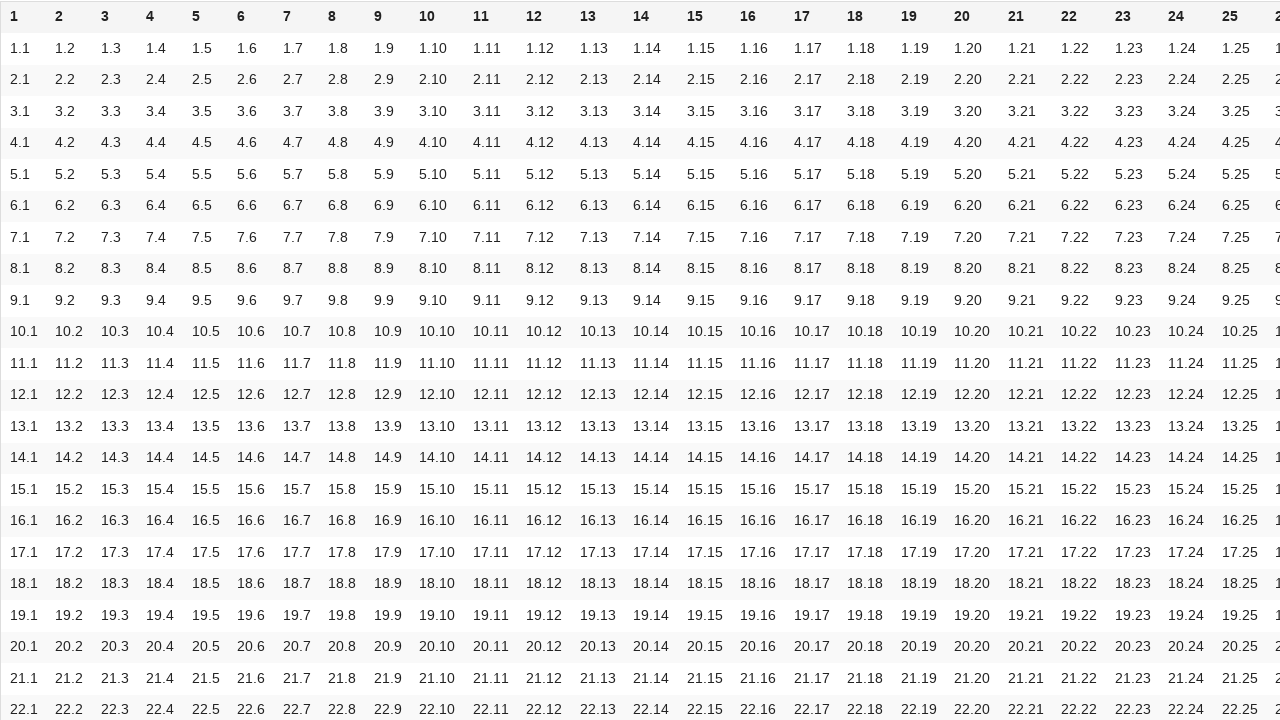

Waited 2 seconds to observe scroll effect
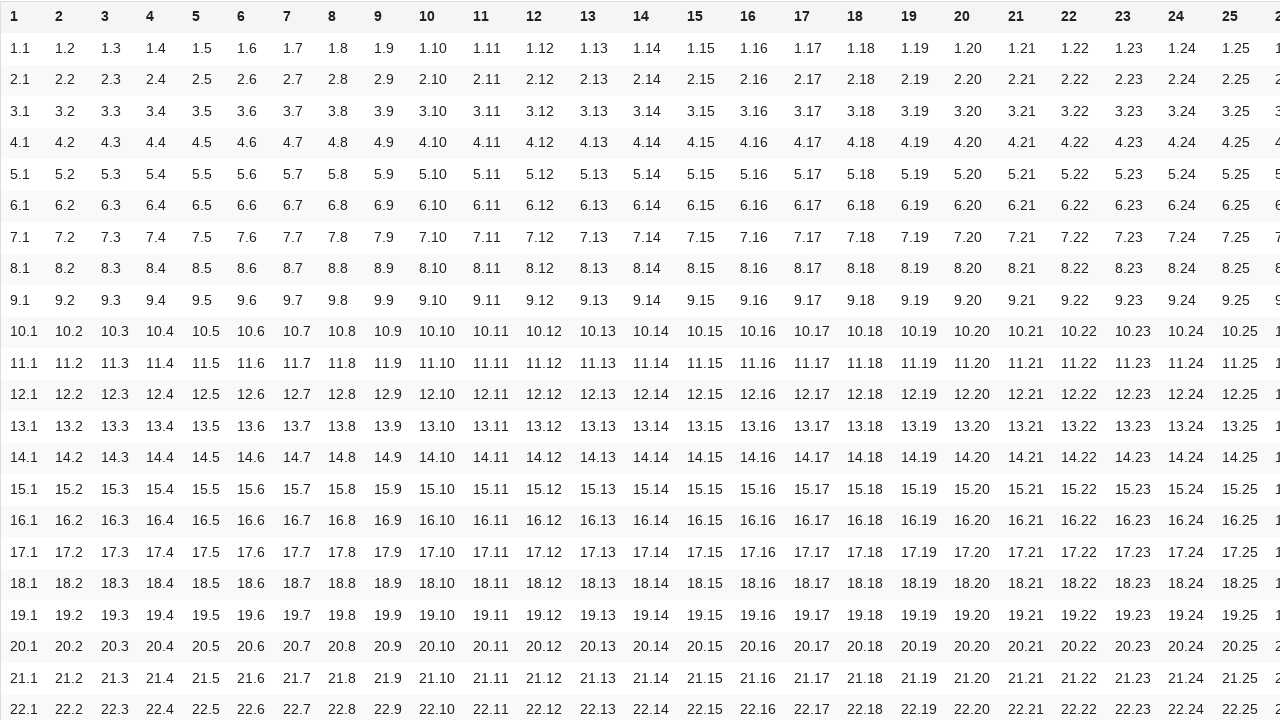

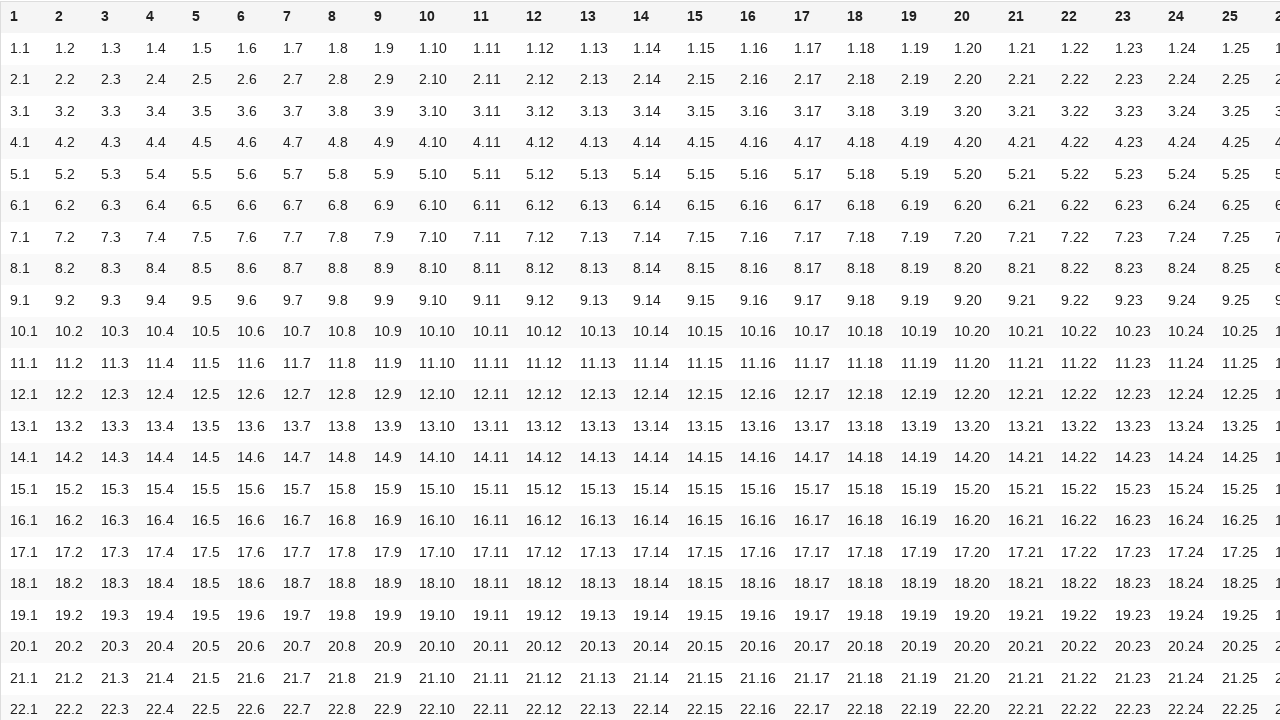